Navigates to Docker's website and verifies the page title matches the expected value

Starting URL: https://docker.com

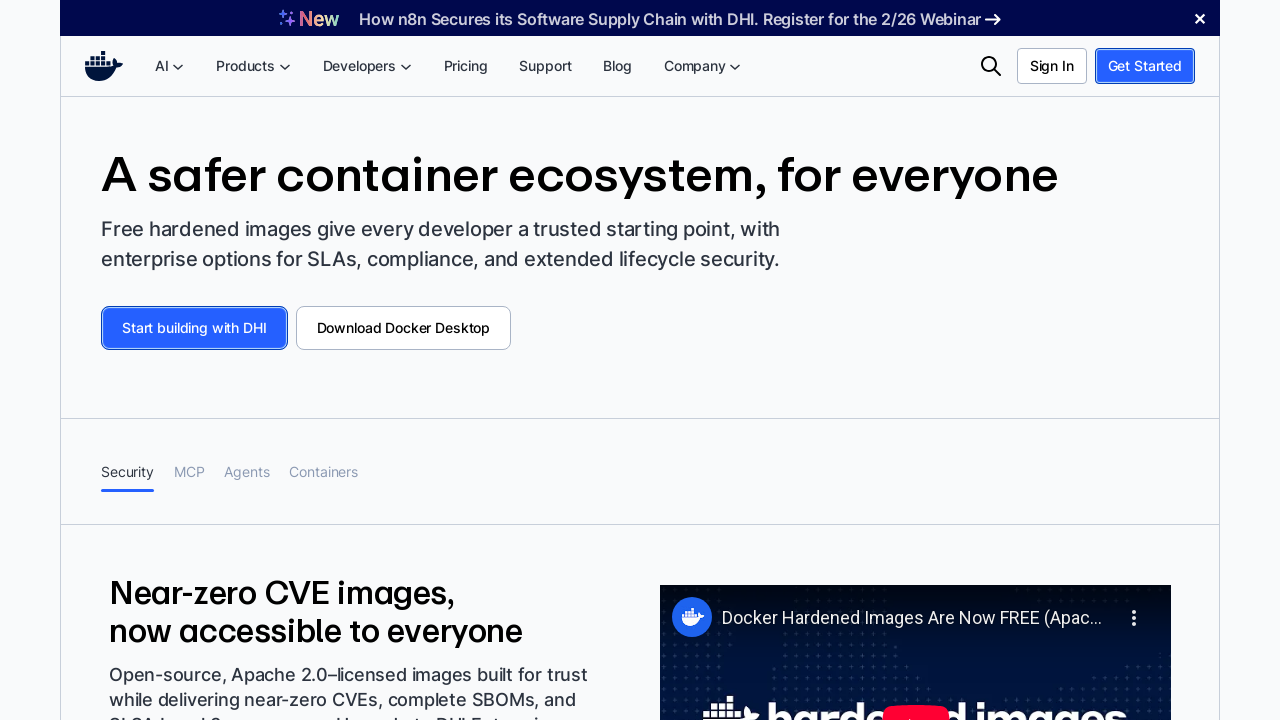

Waited for page to reach domcontentloaded state
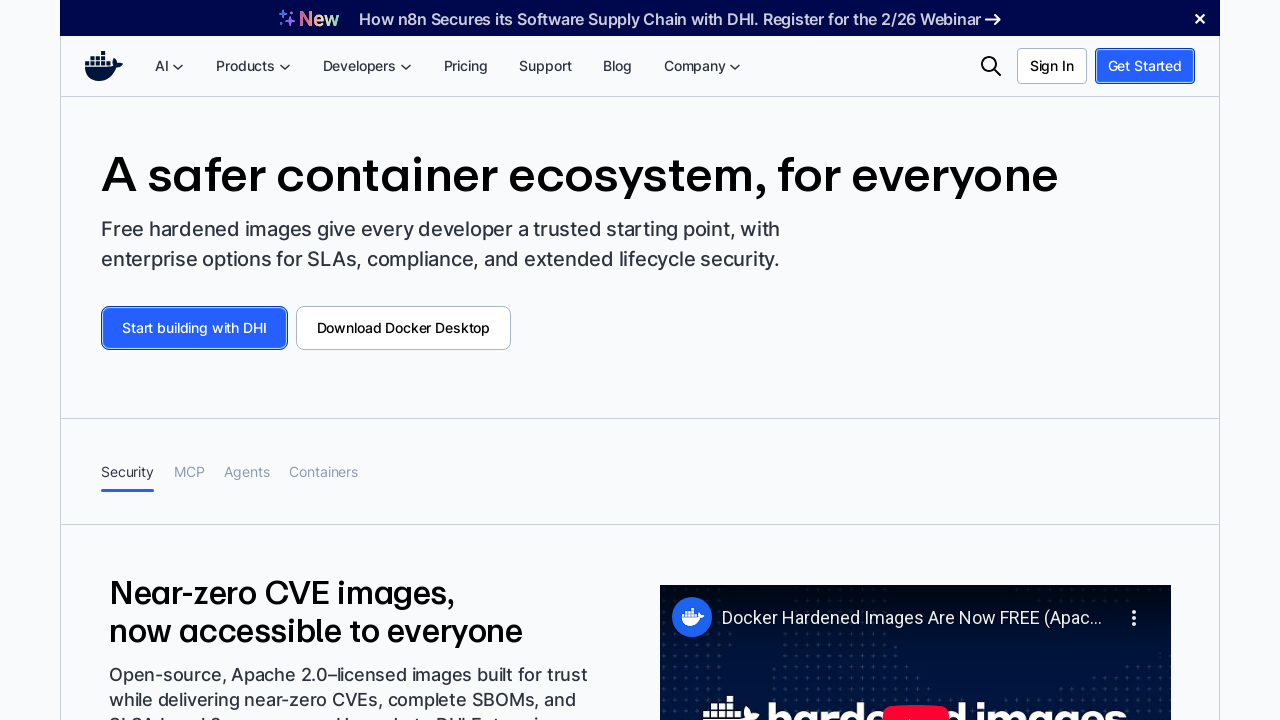

Verified page title matches expected value: 'Docker: Accelerated Container Application Development'
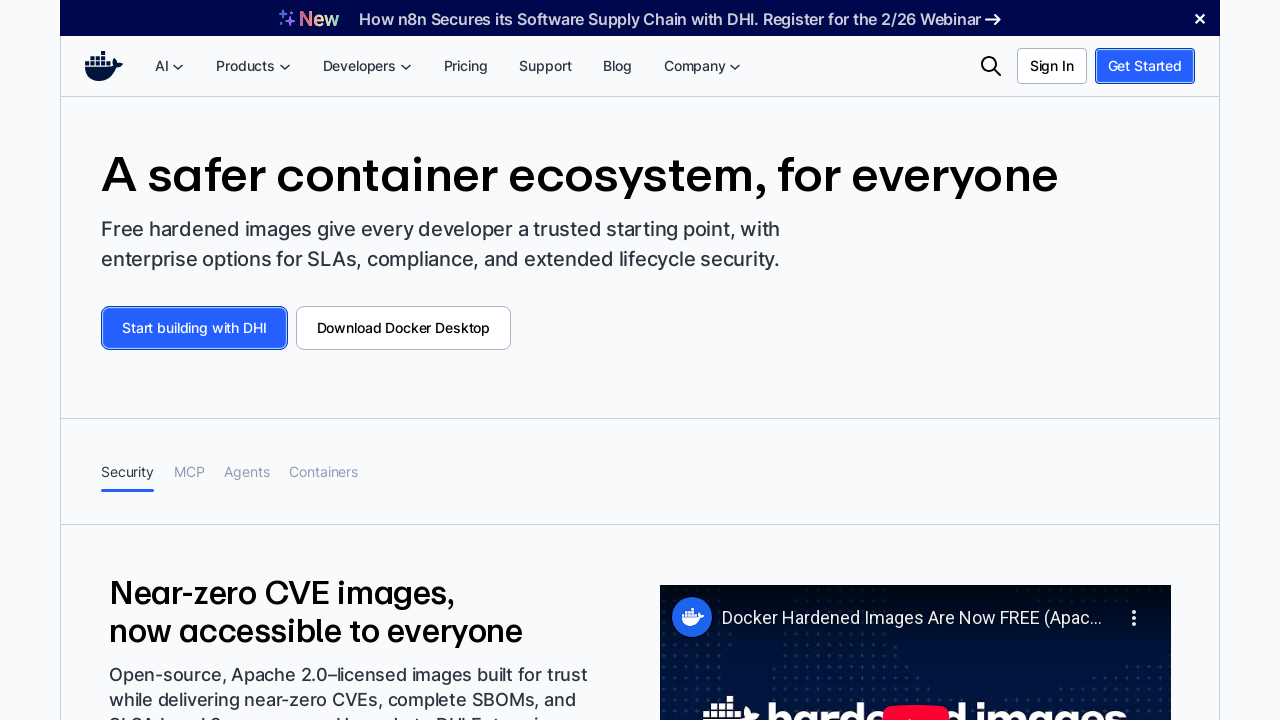

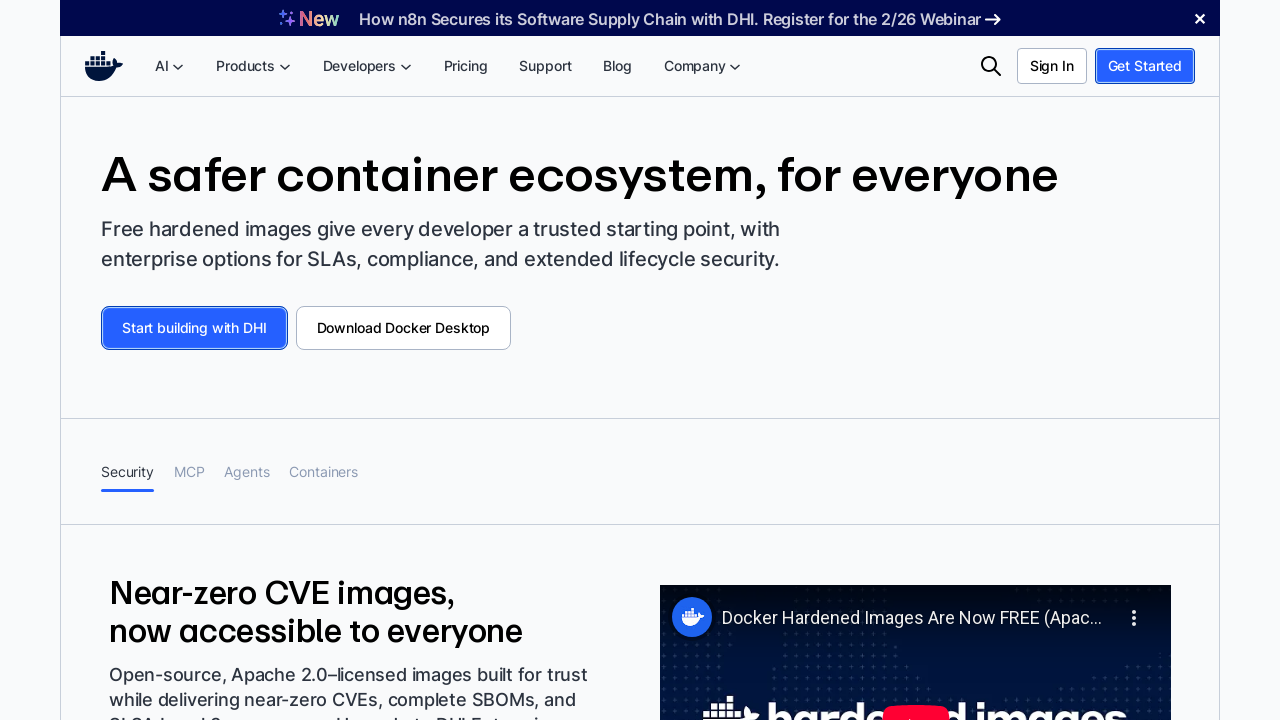